Tests dynamic element addition by clicking the Add Element button multiple times and verifying that Delete buttons are created

Starting URL: http://the-internet.herokuapp.com/add_remove_elements/

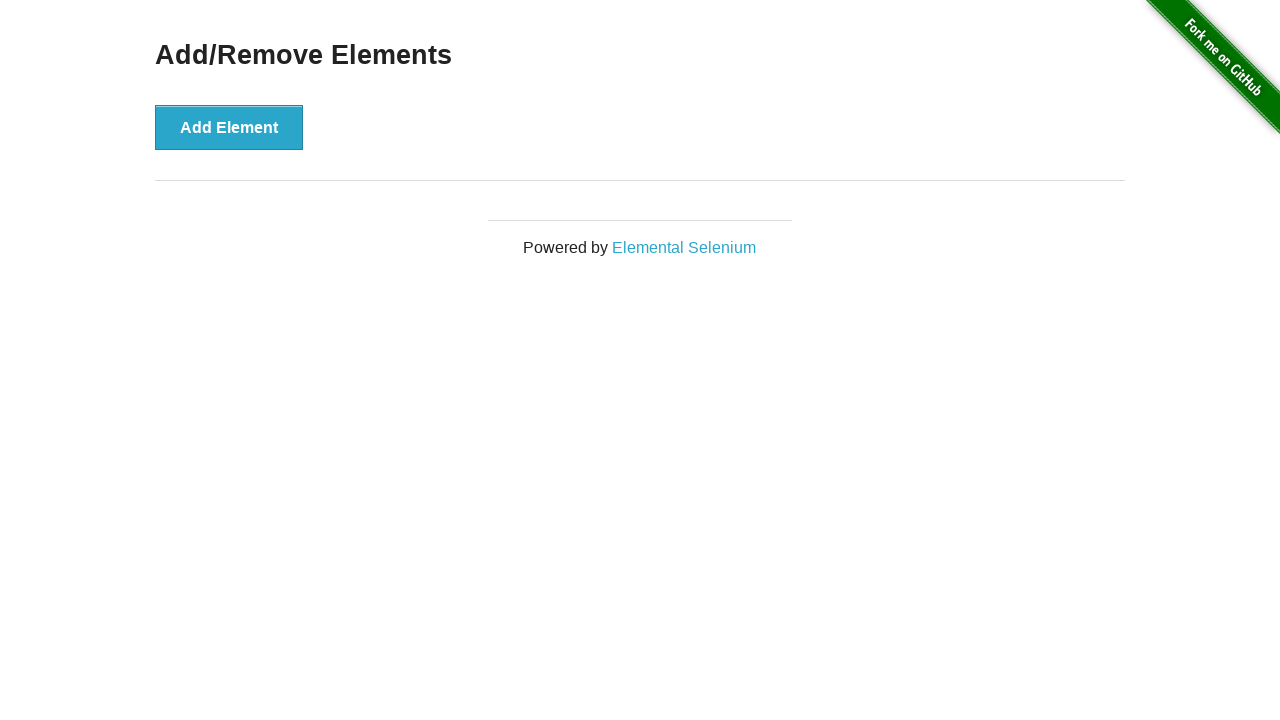

Navigated to Add/Remove Elements page
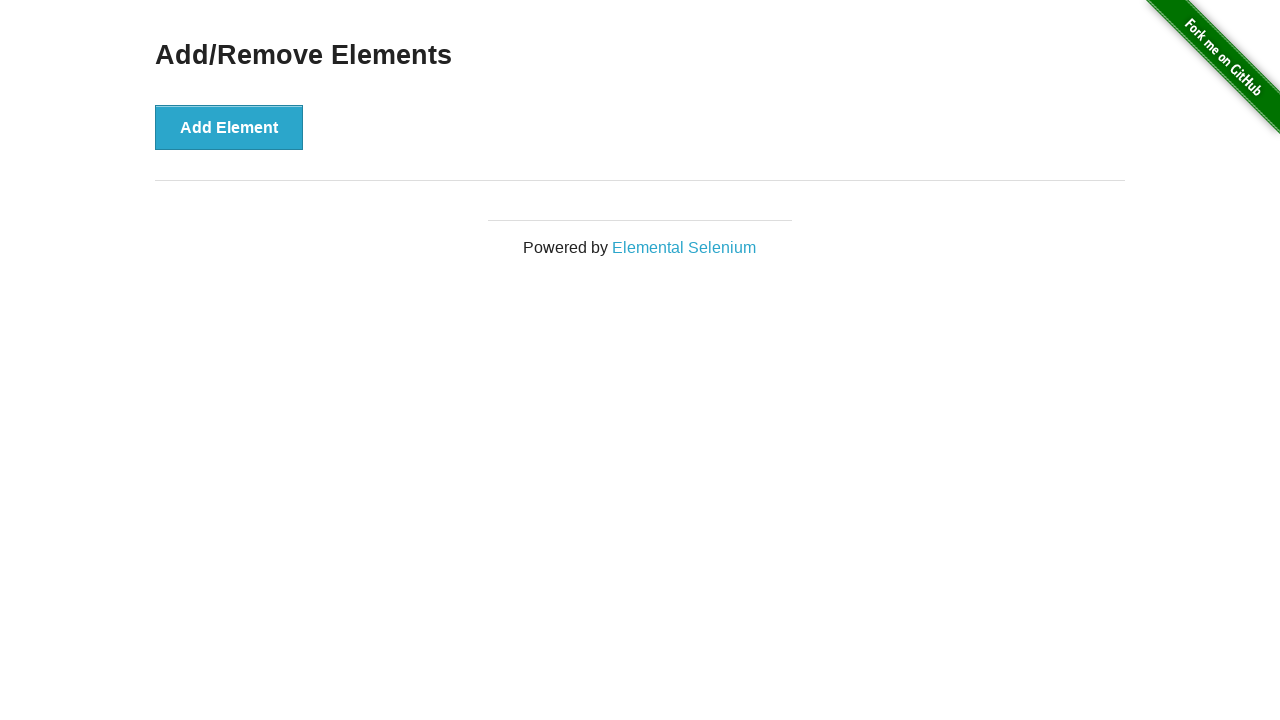

Clicked Add Element button at (229, 127) on xpath=//button[text()='Add Element']
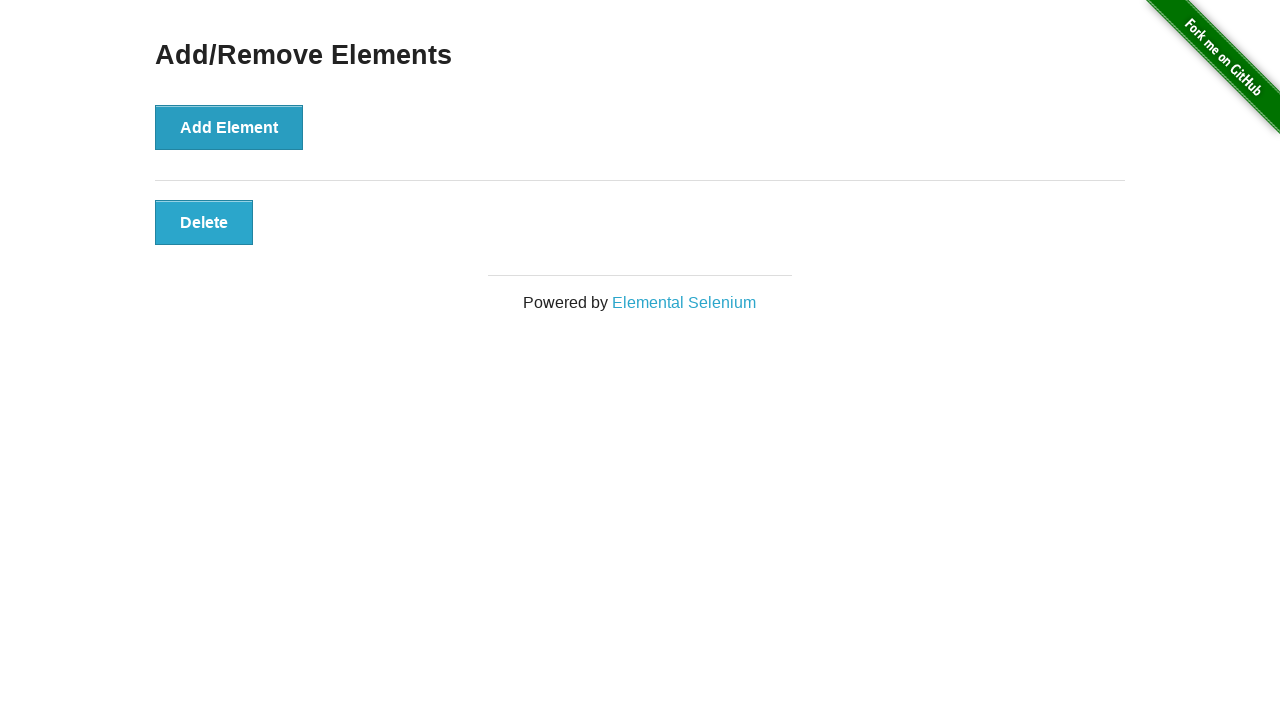

Clicked Add Element button at (229, 127) on xpath=//button[text()='Add Element']
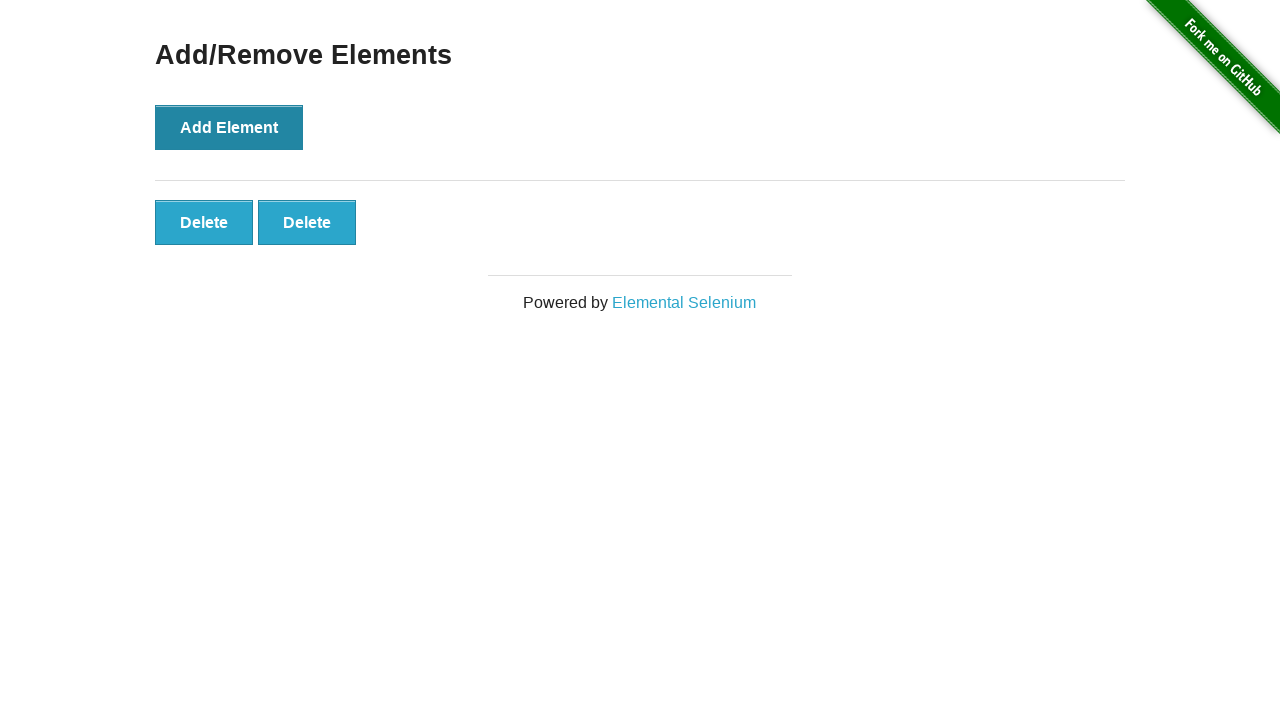

Clicked Add Element button at (229, 127) on xpath=//button[text()='Add Element']
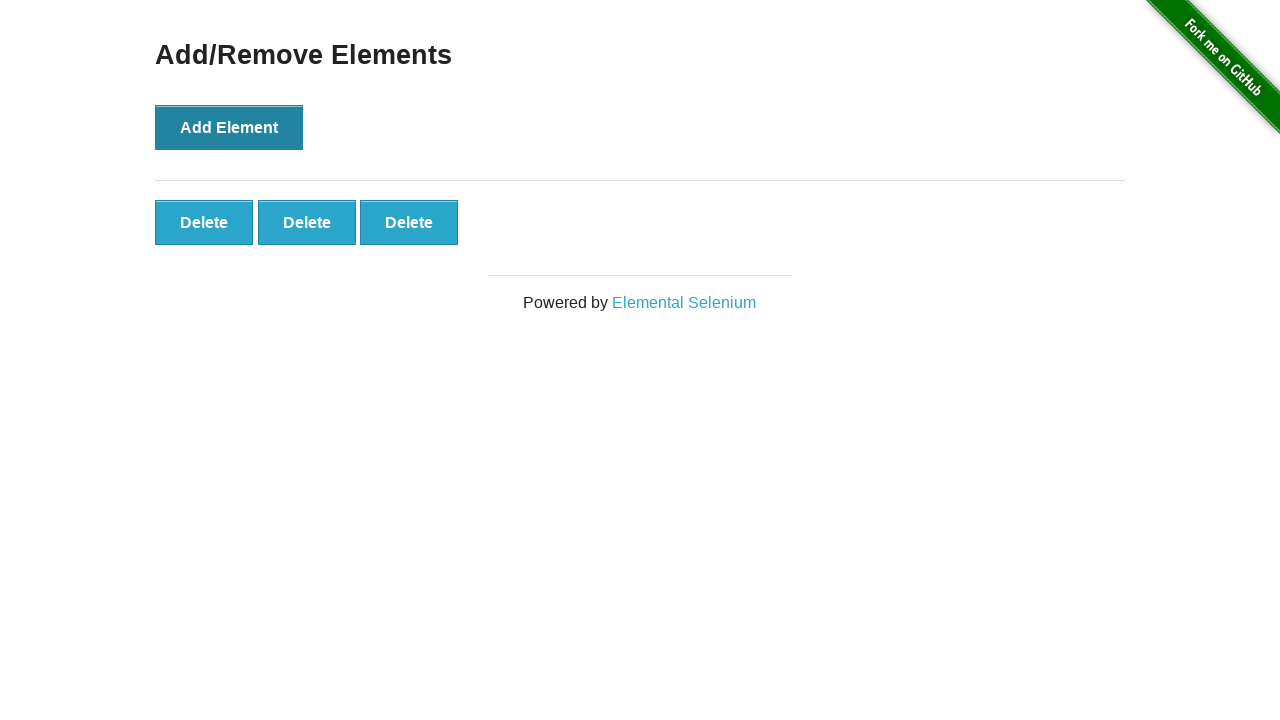

Clicked Add Element button at (229, 127) on xpath=//button[text()='Add Element']
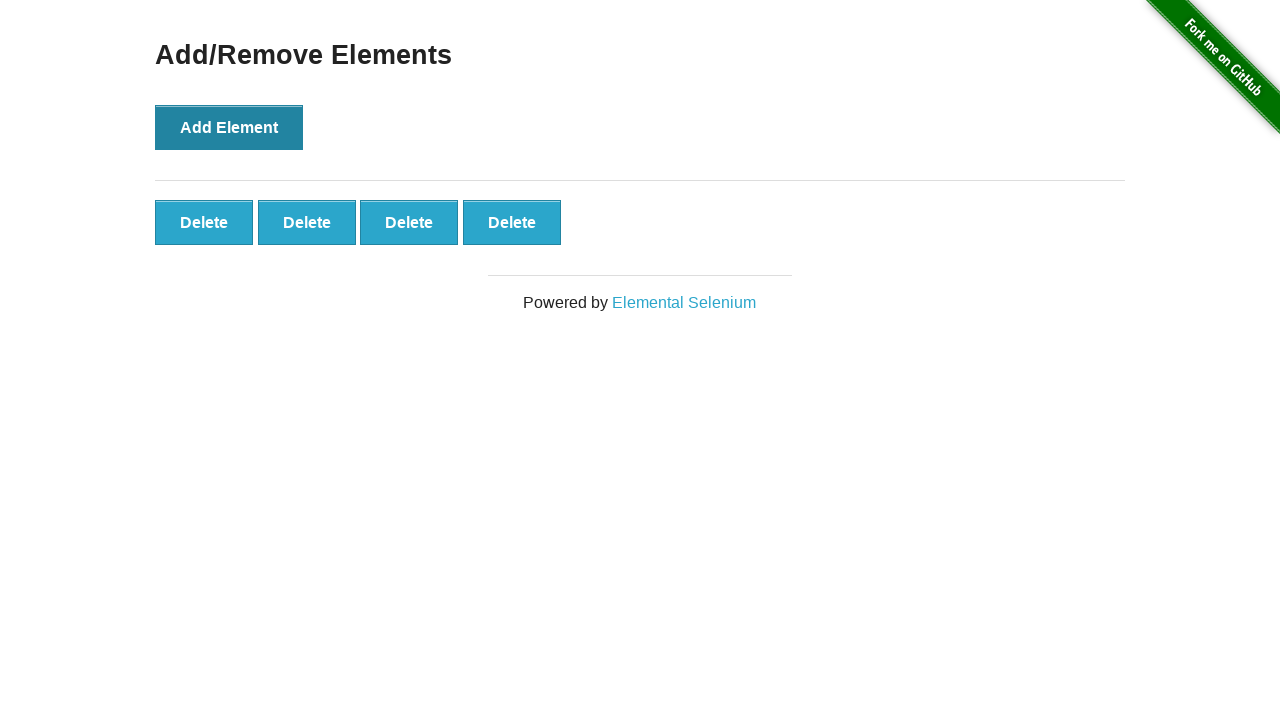

Clicked Add Element button at (229, 127) on xpath=//button[text()='Add Element']
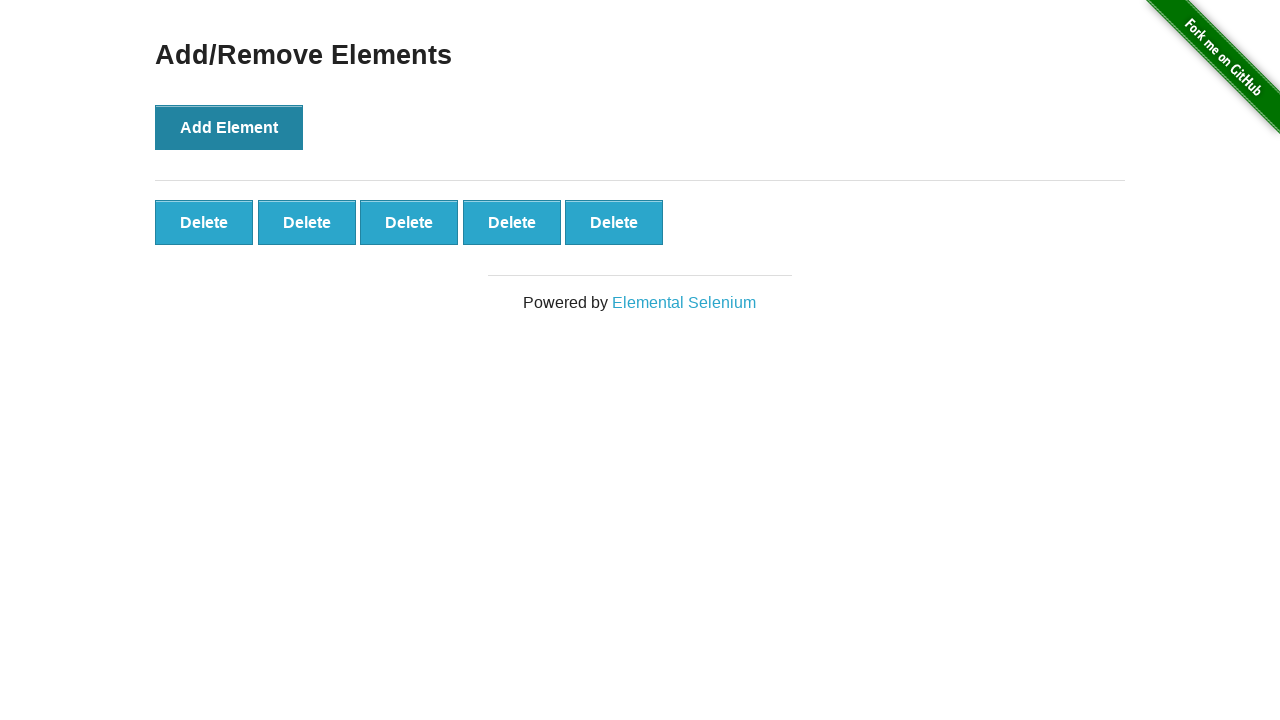

Delete buttons appeared after adding elements
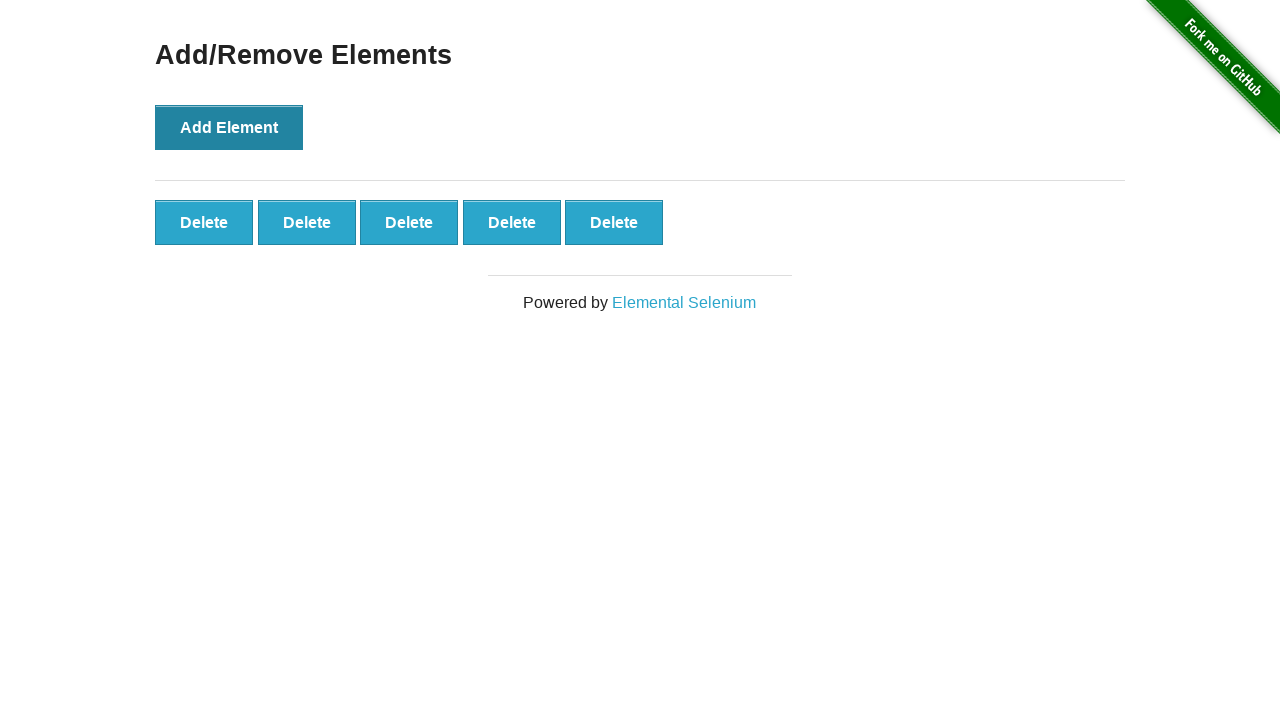

Retrieved all Delete buttons from the page
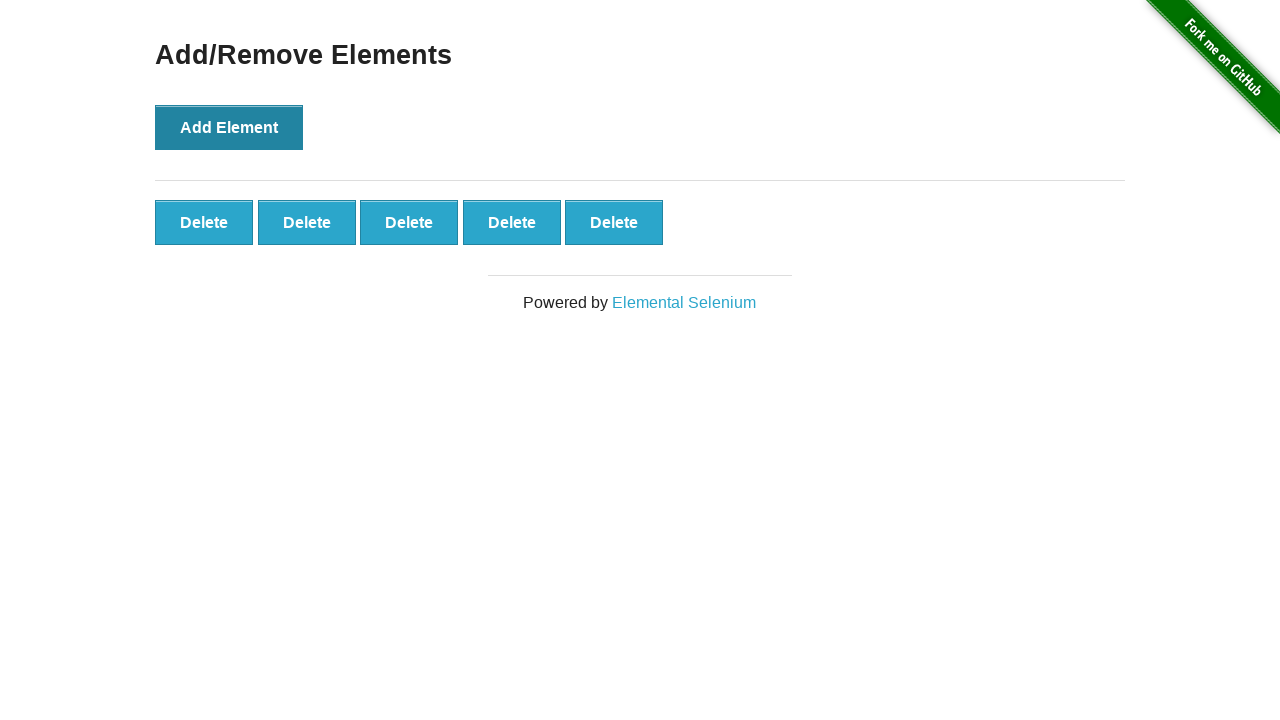

Verified that exactly 5 Delete buttons were created
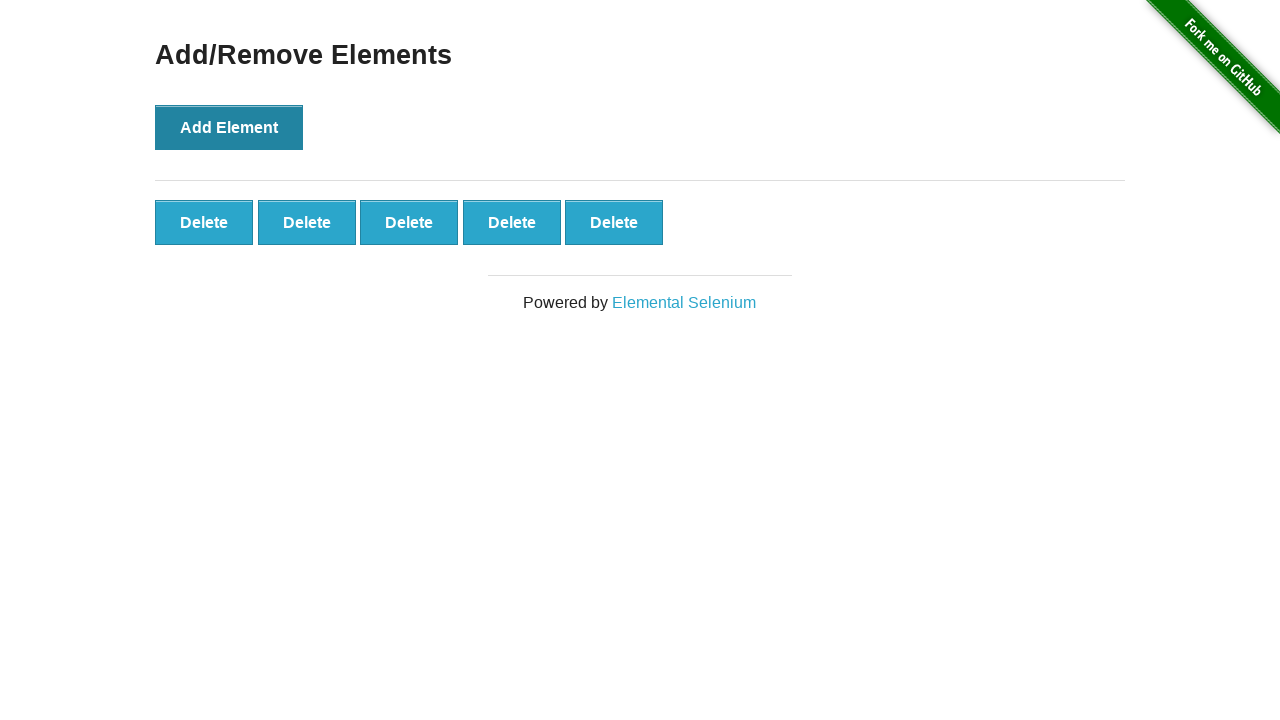

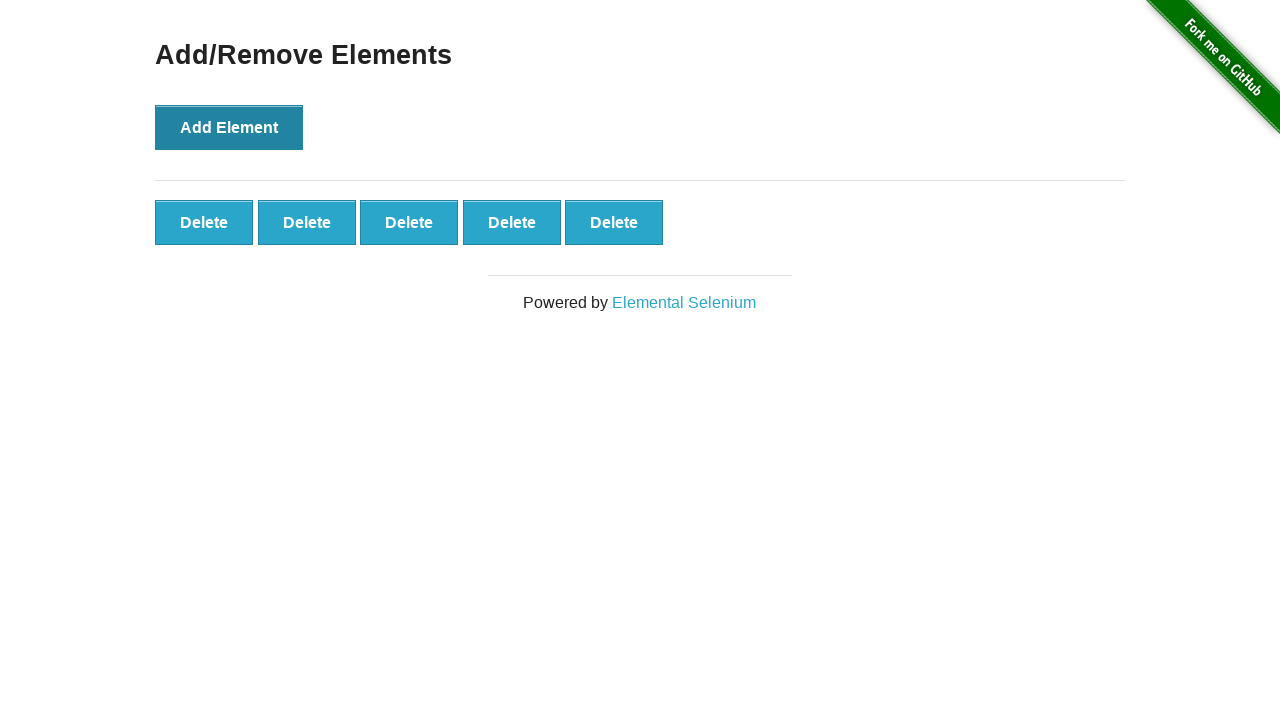